Tests drag and drop functionality by dragging an element and dropping it onto a target drop zone

Starting URL: https://testautomationpractice.blogspot.com/

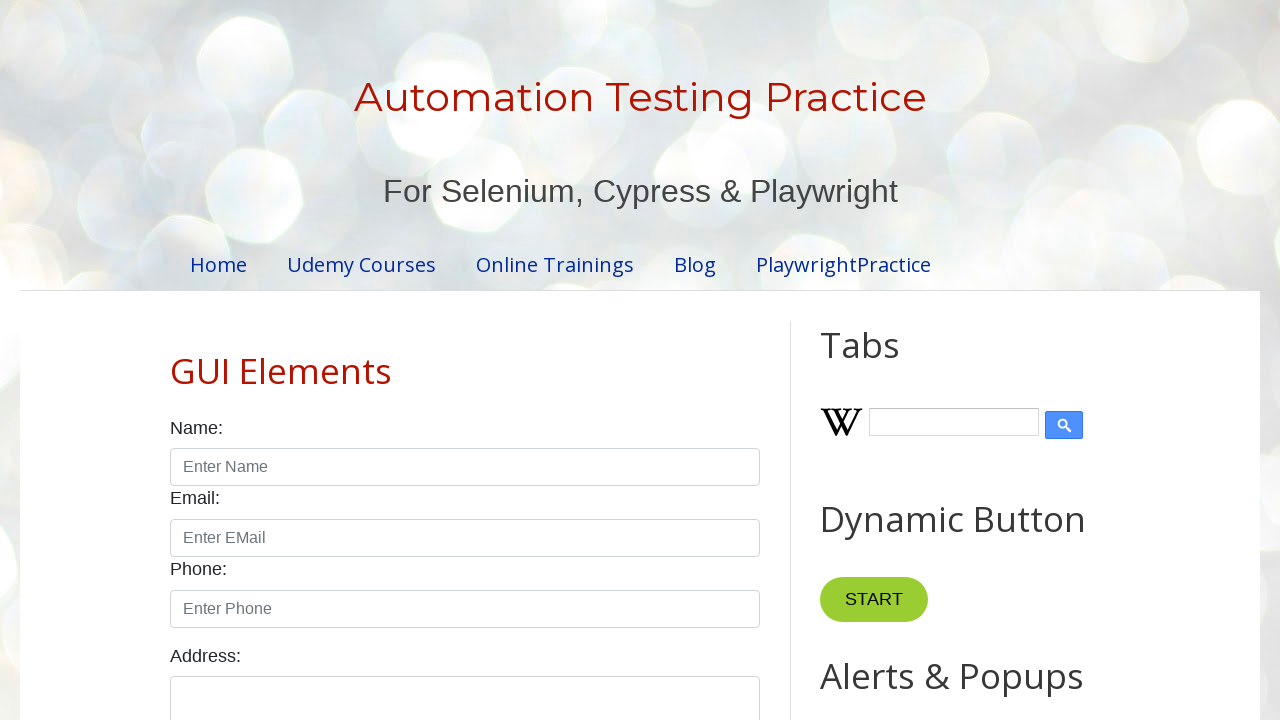

Navigated to test automation practice website
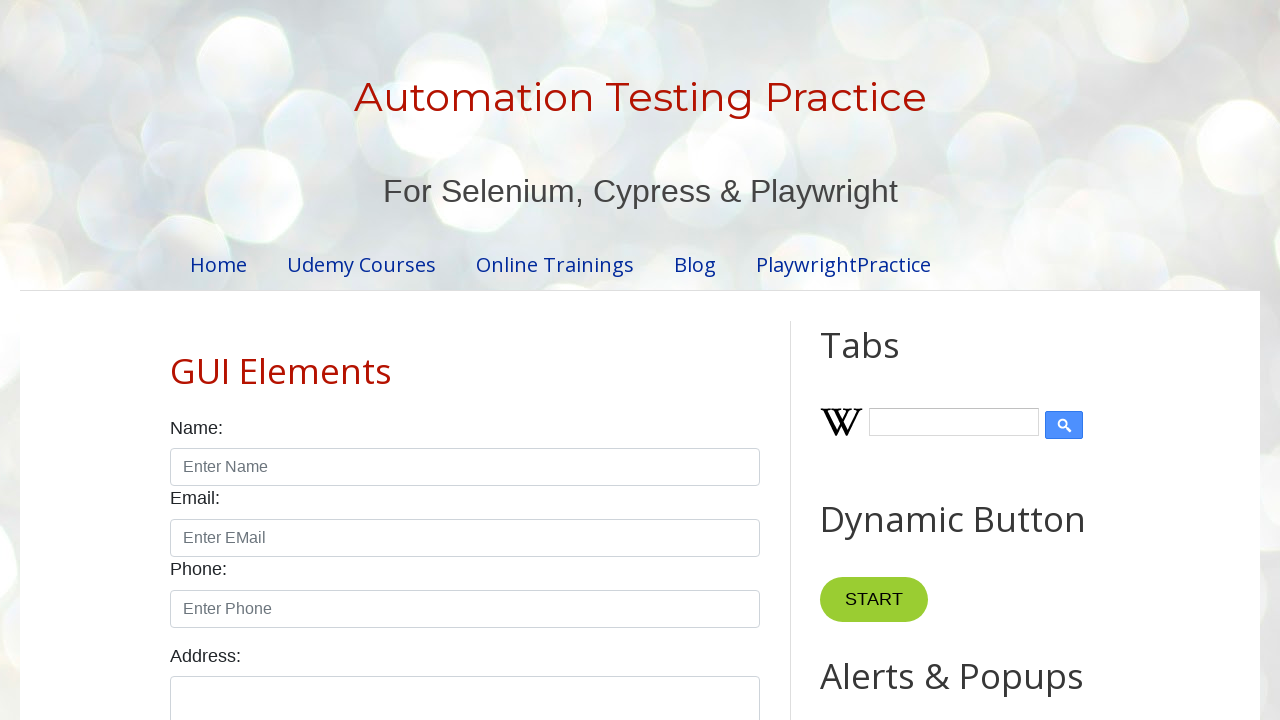

Located draggable element with id 'draggable'
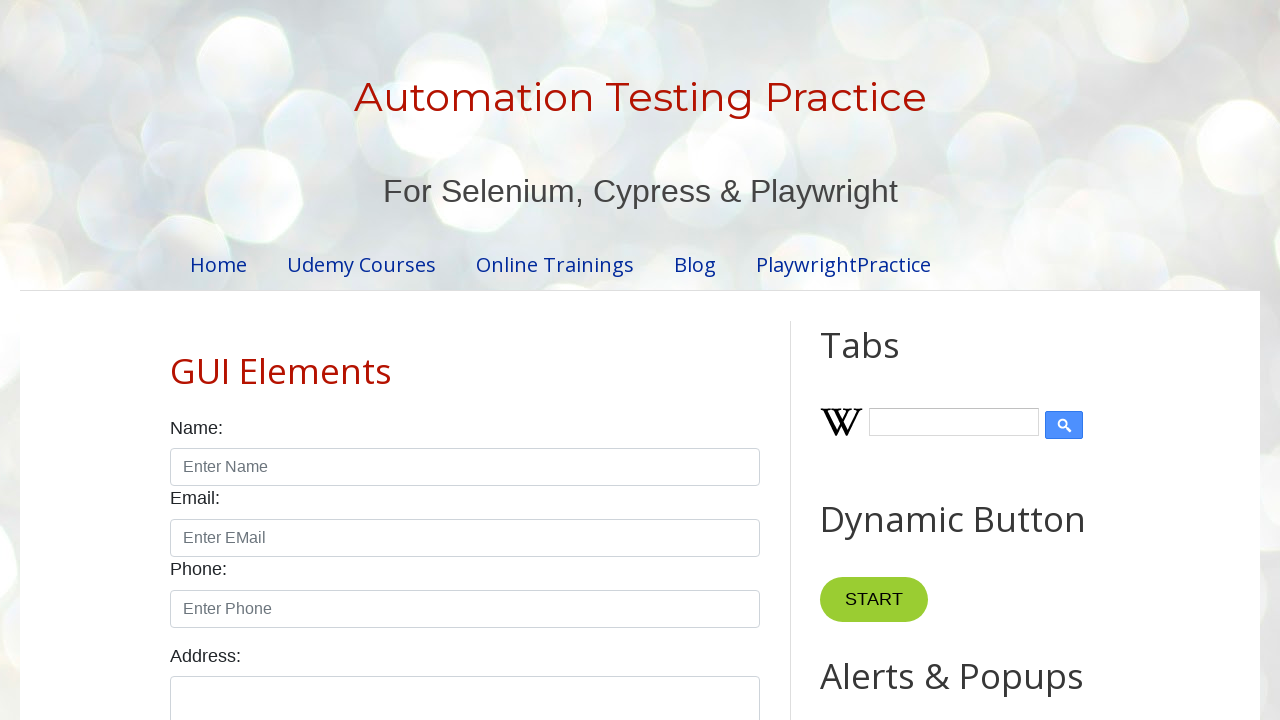

Located droppable element with id 'droppable'
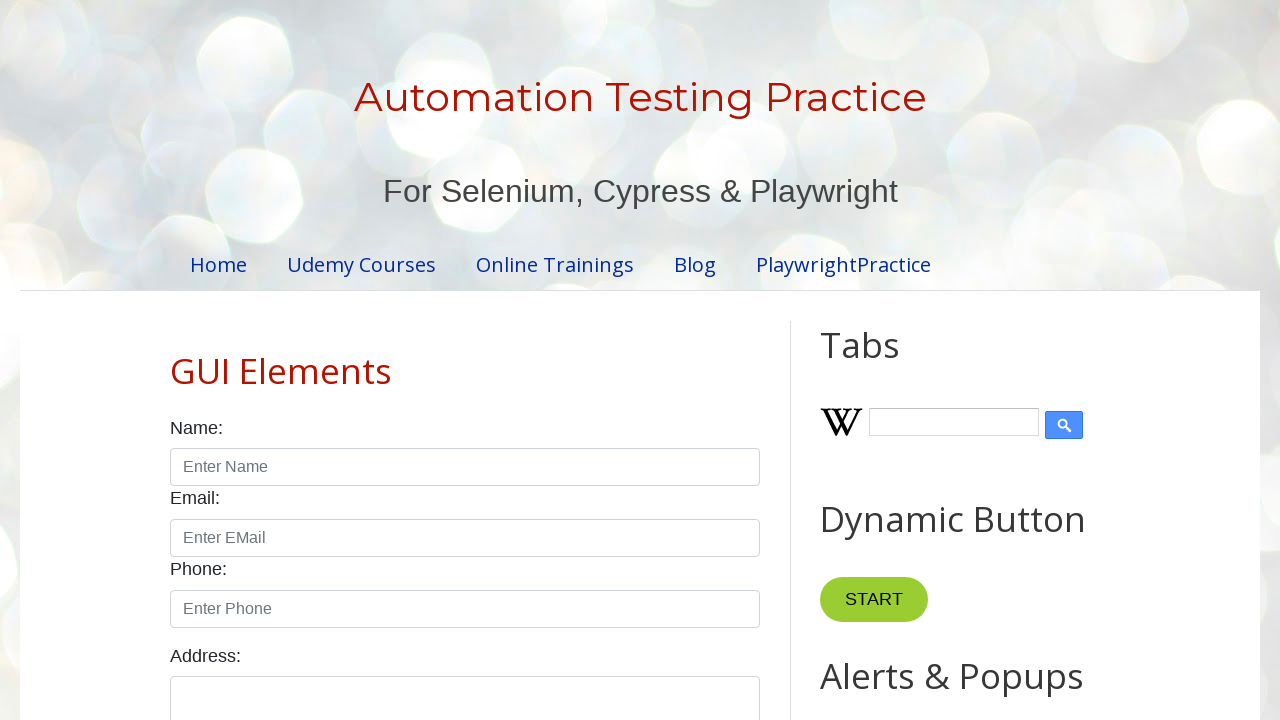

Dragged element from draggable zone and dropped it onto droppable zone at (1015, 386)
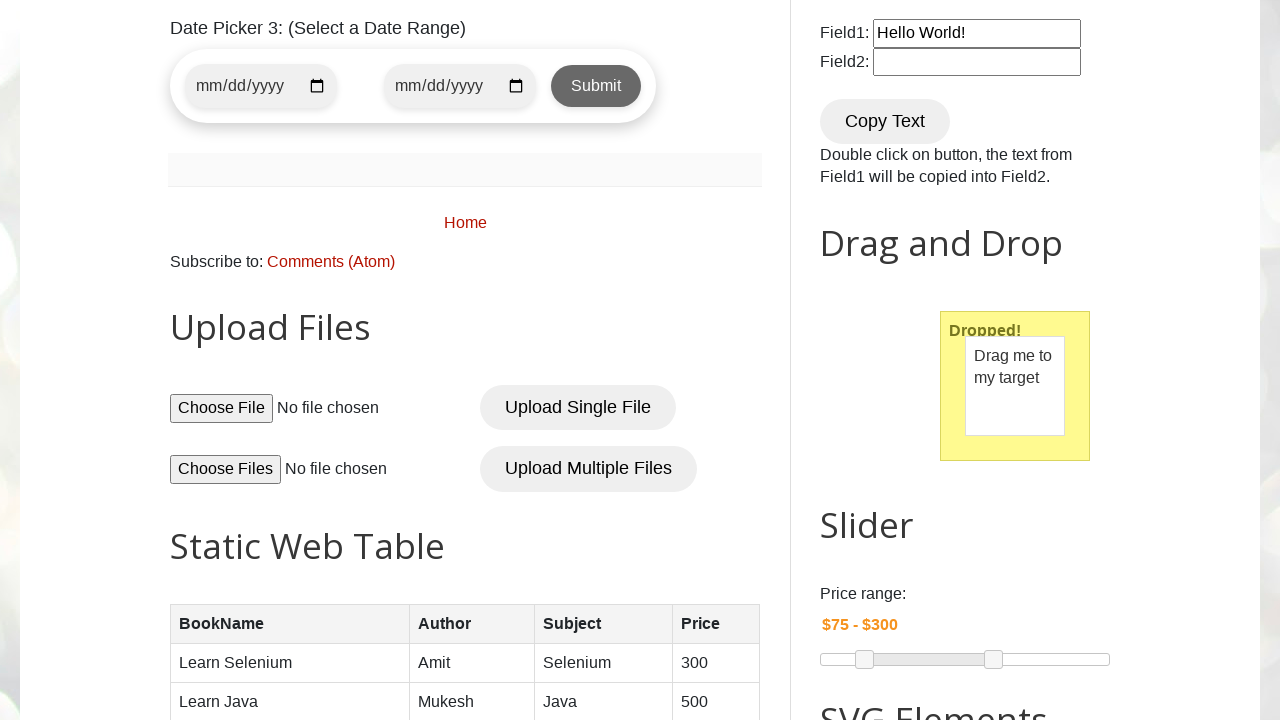

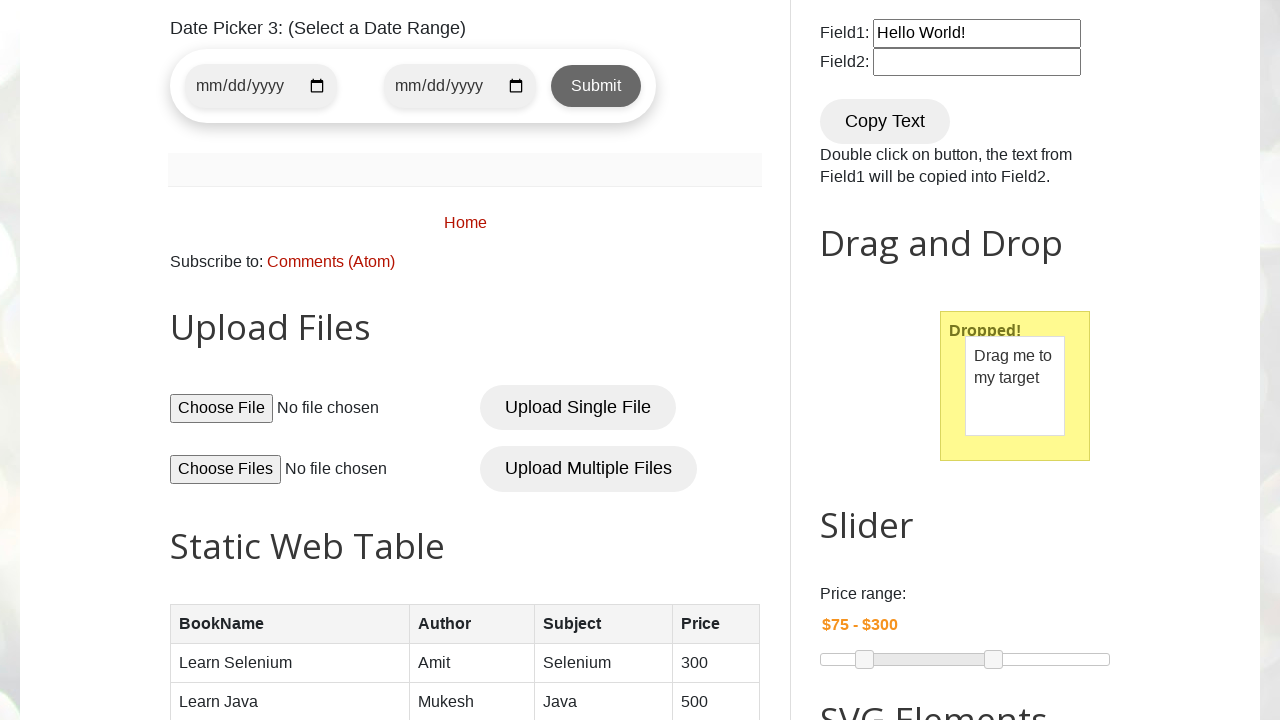